Tests various download buttons on a download page by clicking through different download options

Starting URL: https://testpages.herokuapp.com/styled/download/download.html

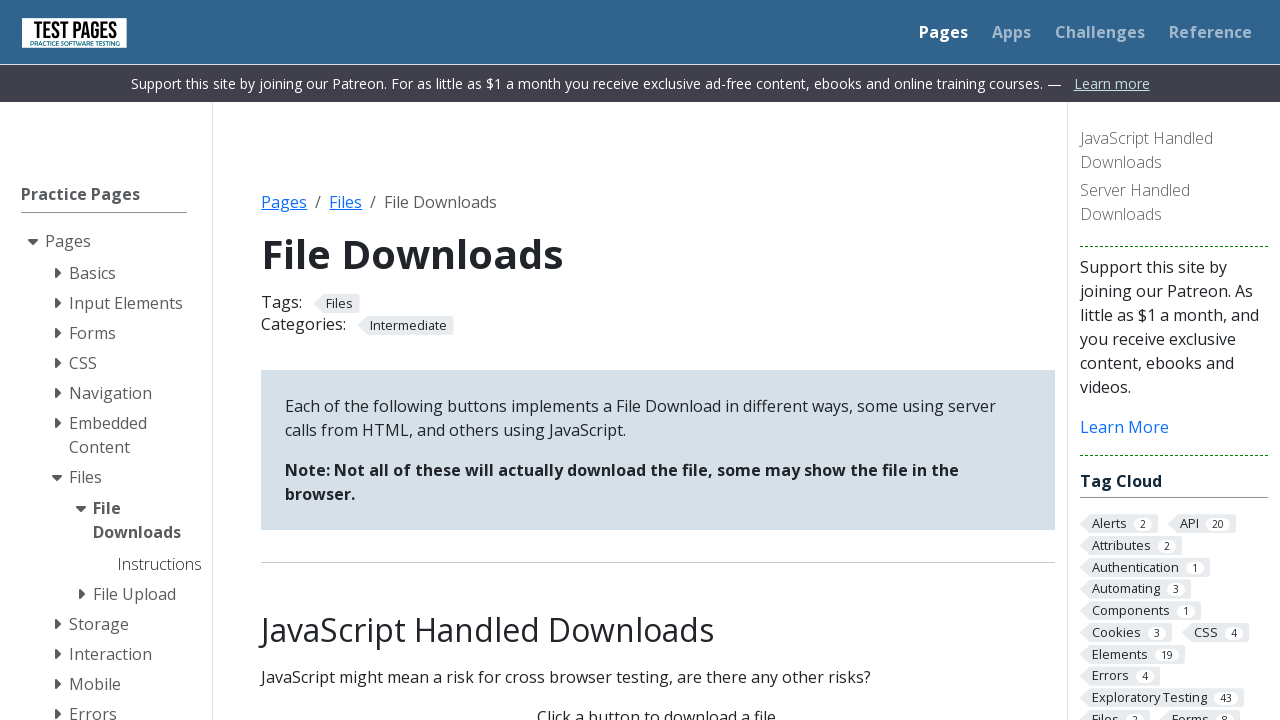

Clicked direct download button at (658, 360) on xpath=//a[@id='direct-download-a']//button[@id='direct-download']
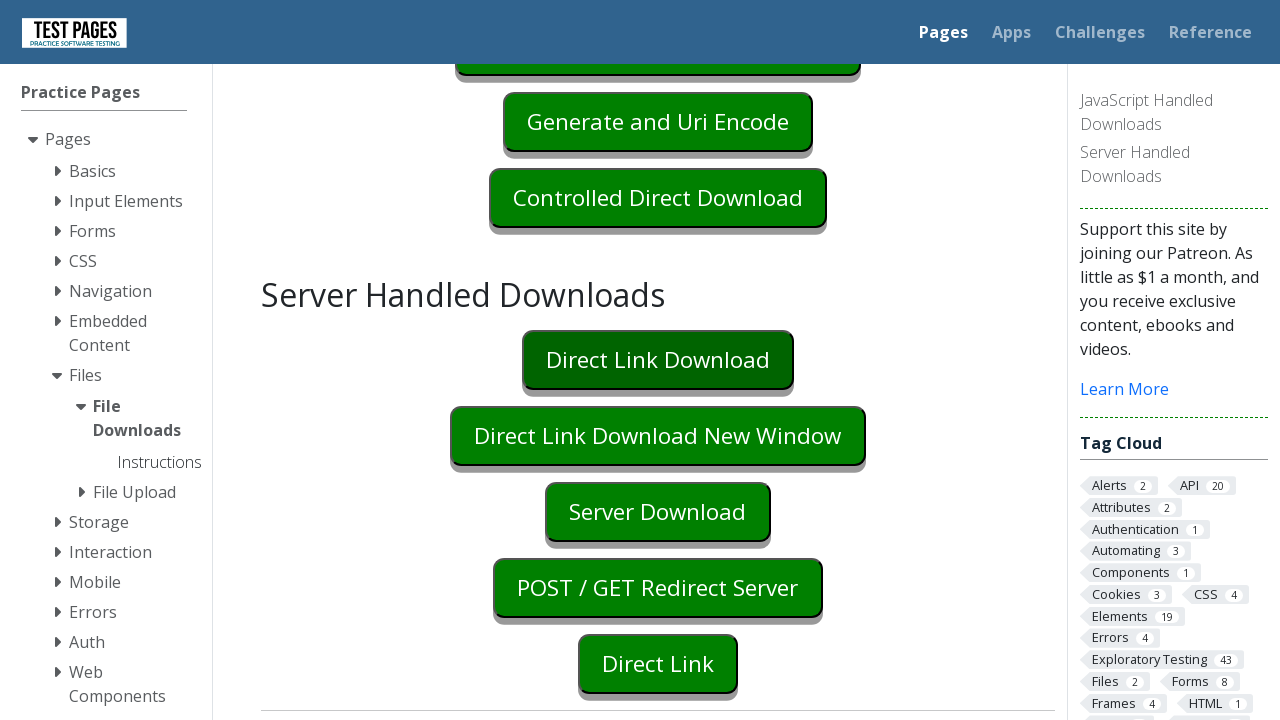

Clicked direct download window button at (658, 436) on xpath=//a[@id='direct-download-window-a']//button[@id='direct-download-window']
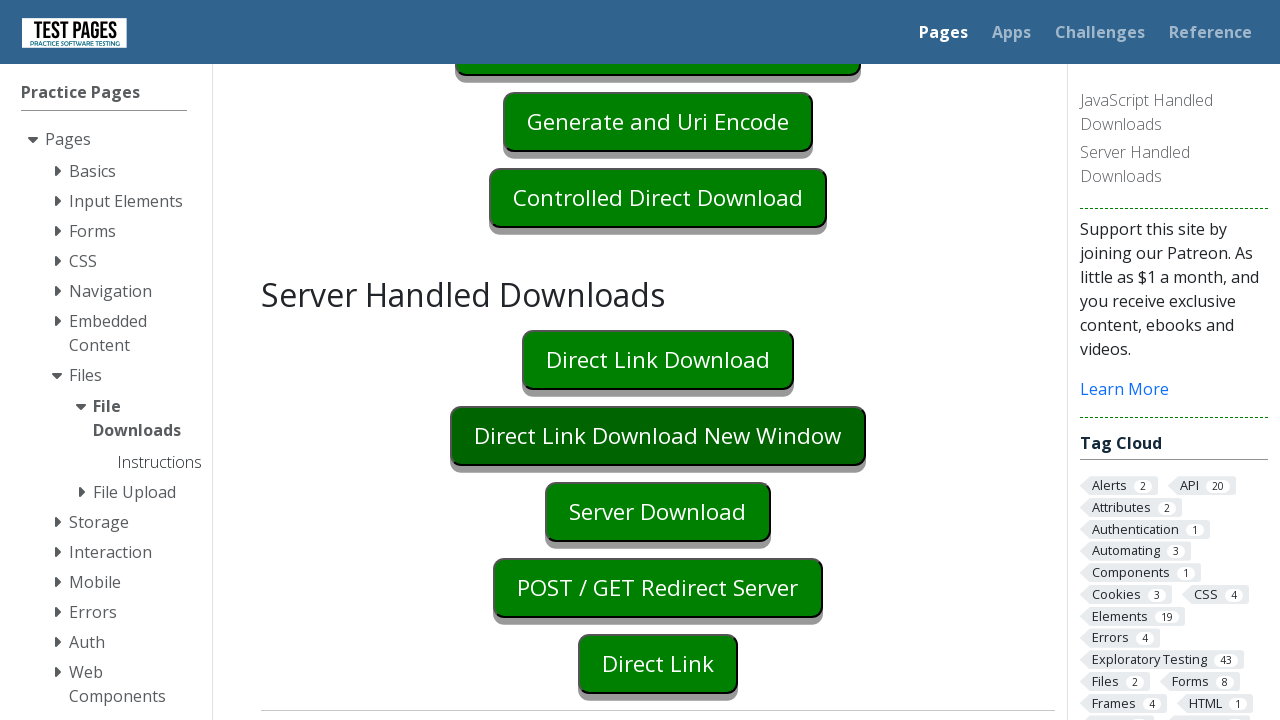

Clicked server download button at (658, 512) on xpath=//a[@id='server-download-a']//button[@id='server-download']
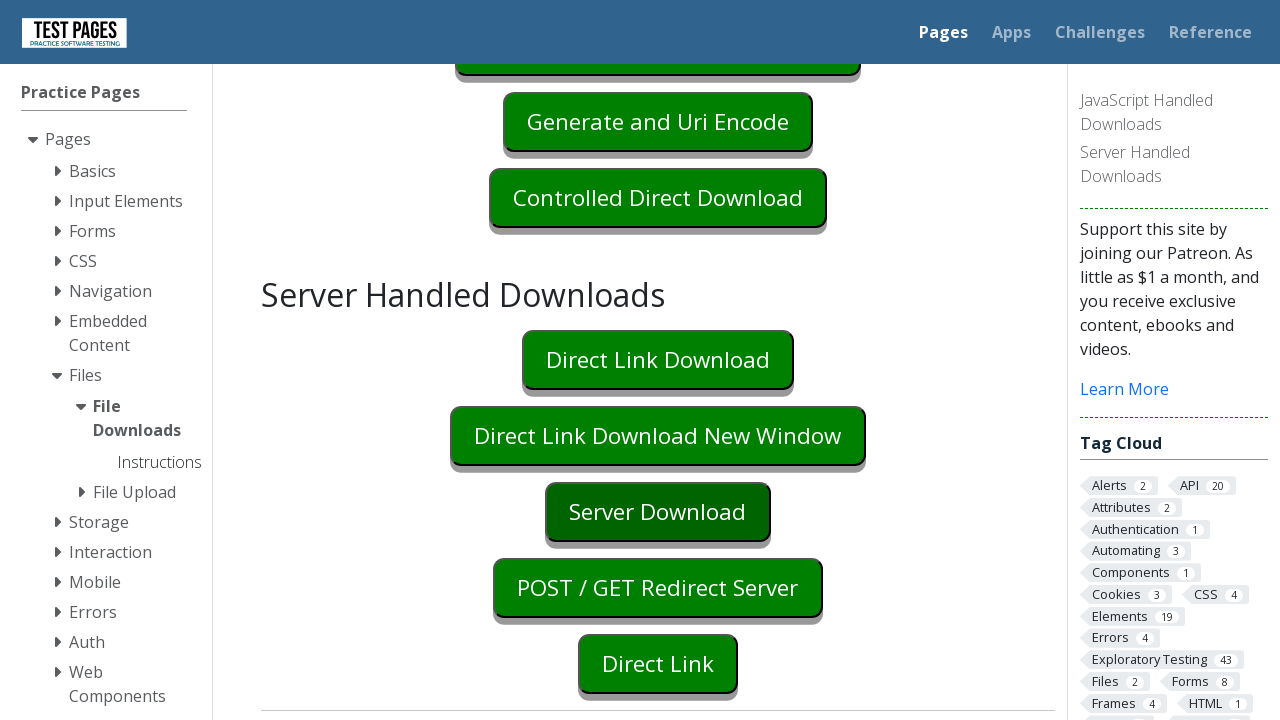

Clicked POST server download button at (658, 588) on xpath=//form[@action='/download/textfile.txt']//button[@id='post-getserver-downl
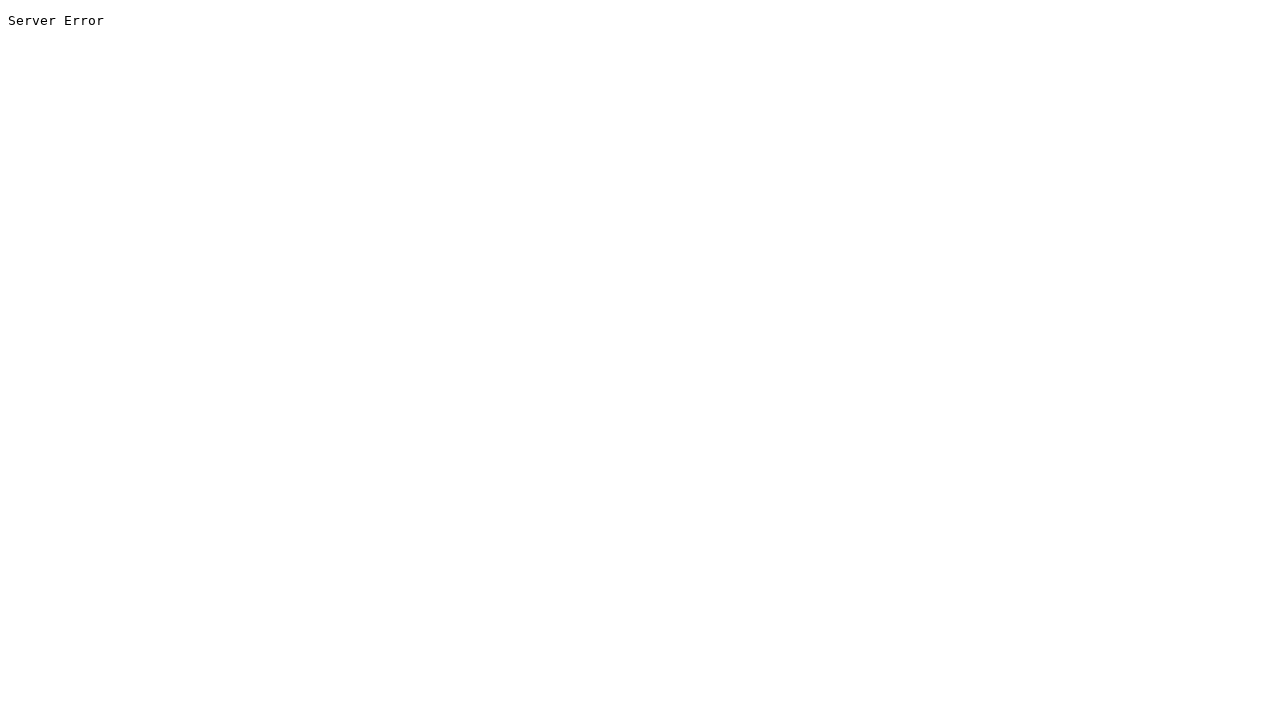

Navigated back to download page
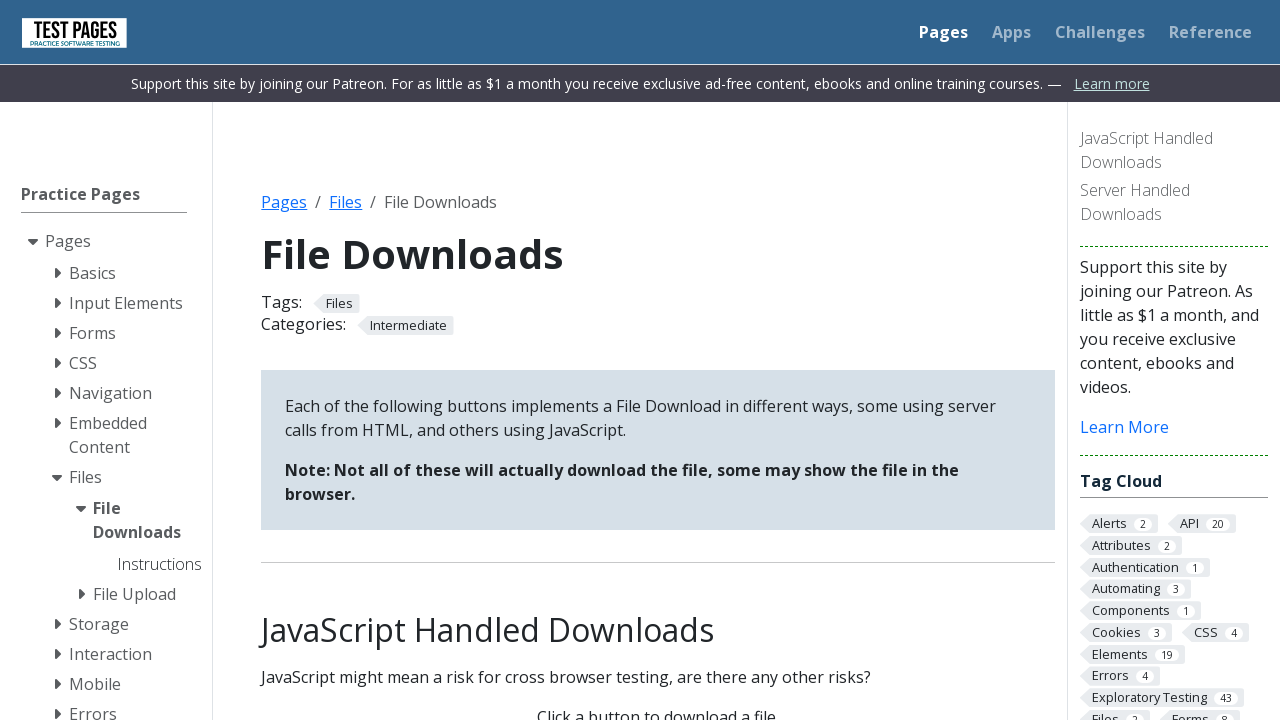

Clicked direct link button at (658, 360) on xpath=//a[@id='direct-link-a']//button[@id='direct-link']
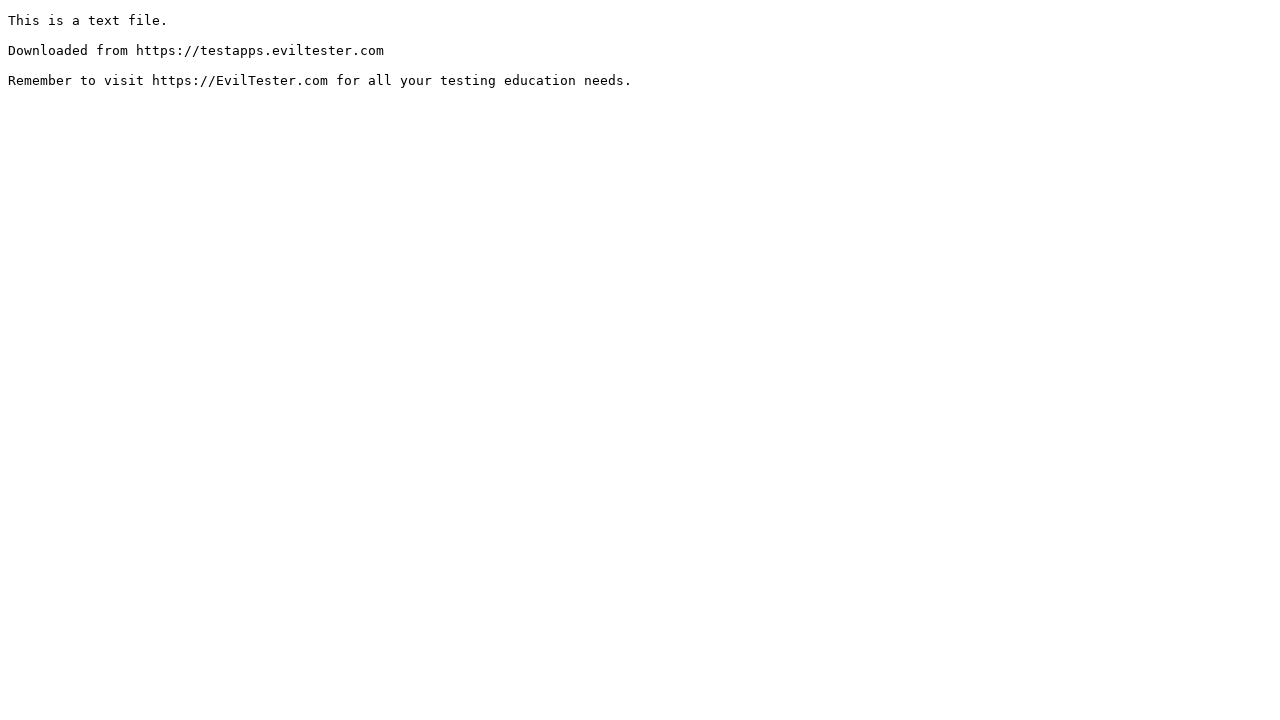

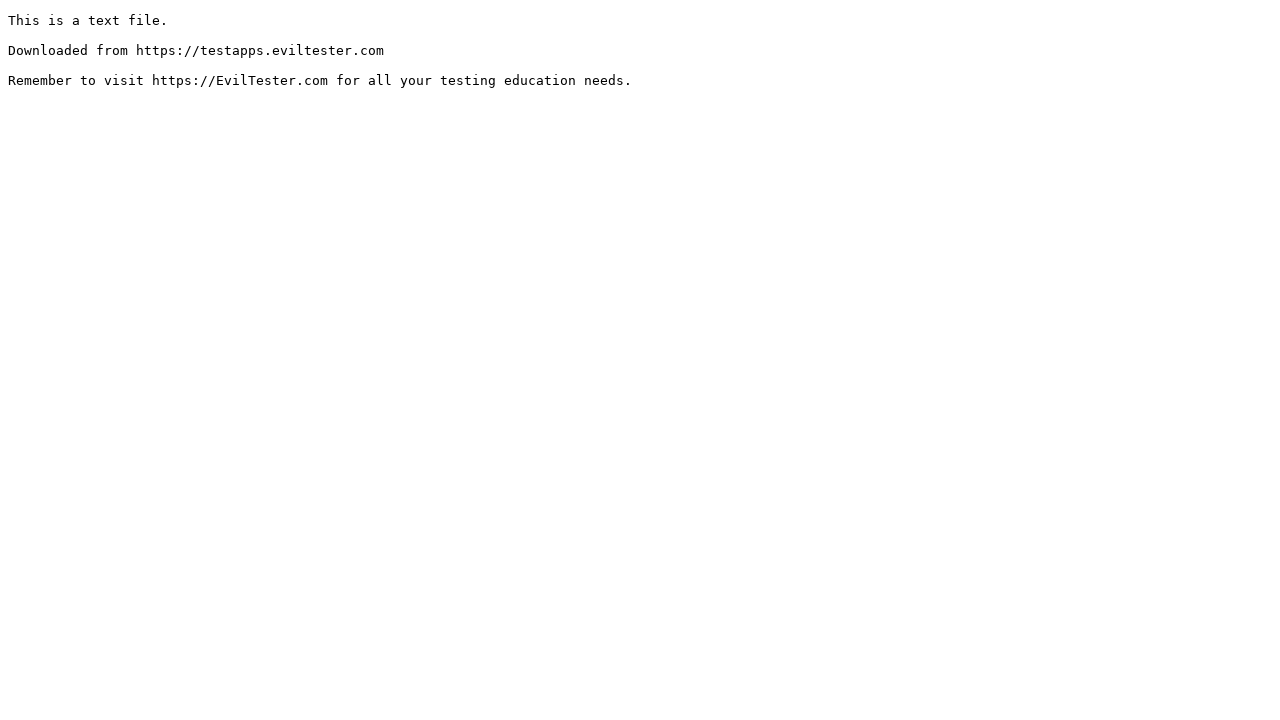